Tests mouse click functionality by clicking on a designated click area element.

Starting URL: https://material.playwrightvn.com/018-mouse.html

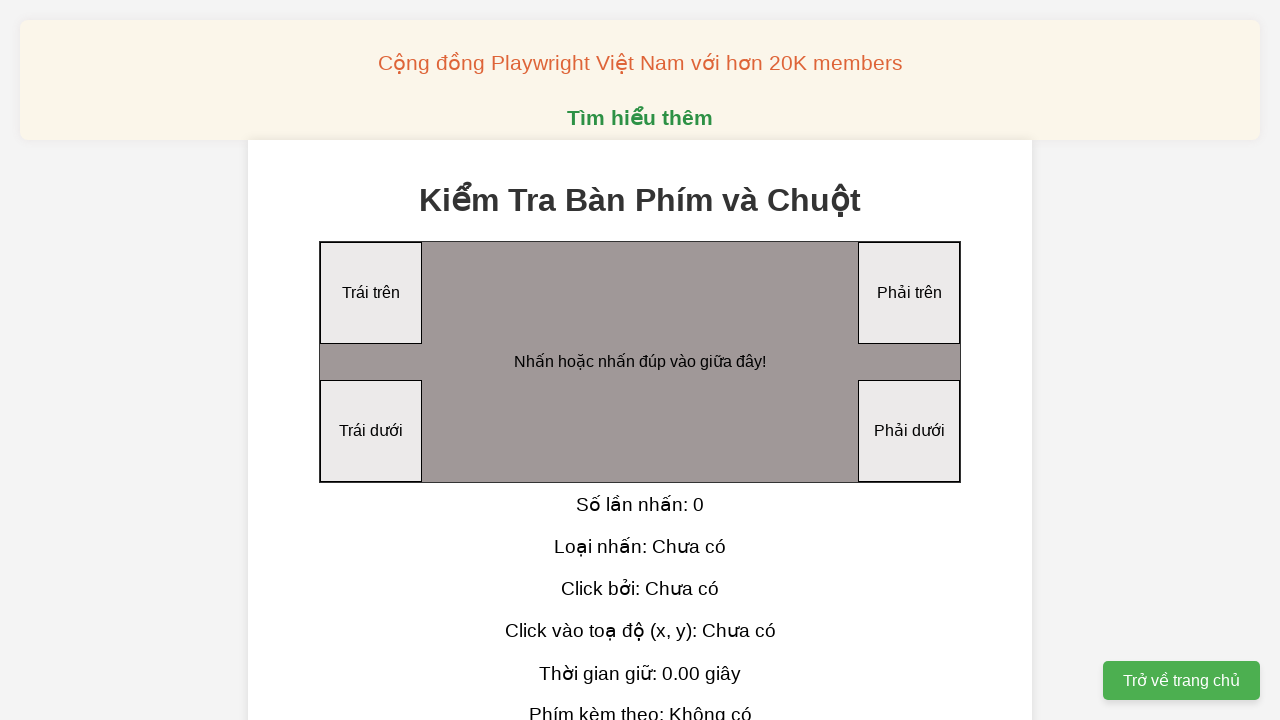

Clicked on the click area element at (640, 362) on xpath=//div[@id="clickArea"]
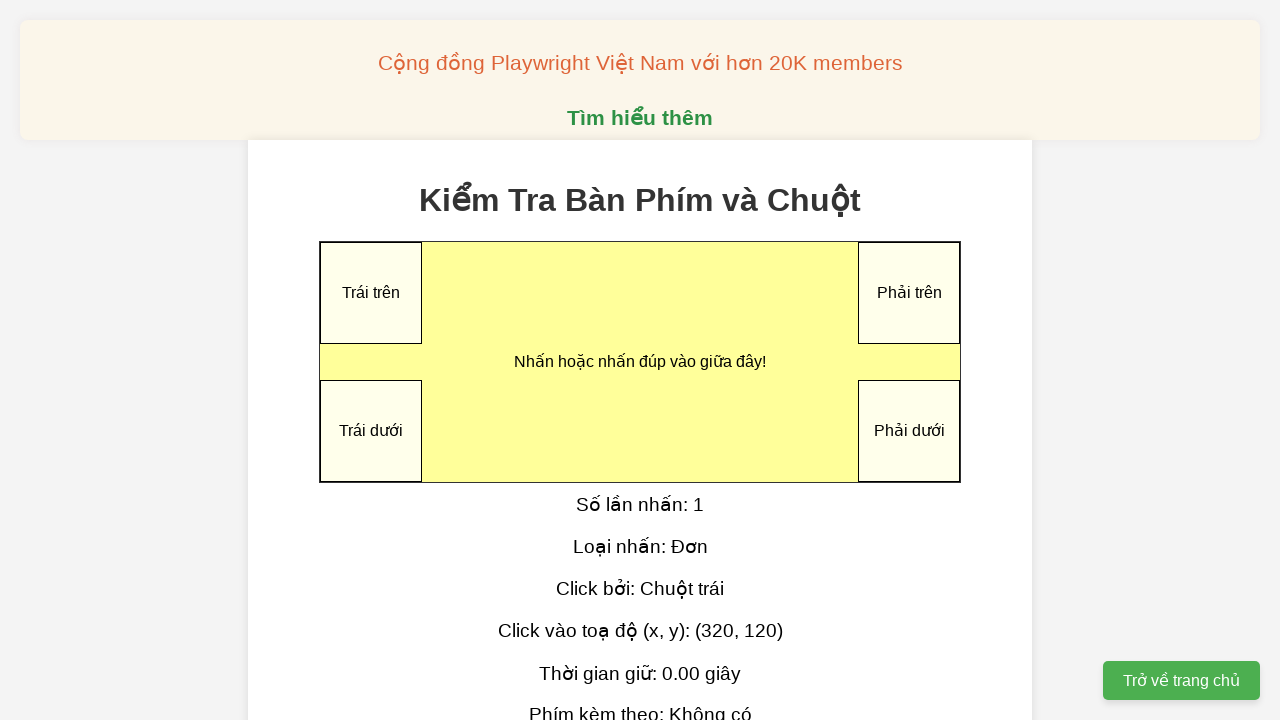

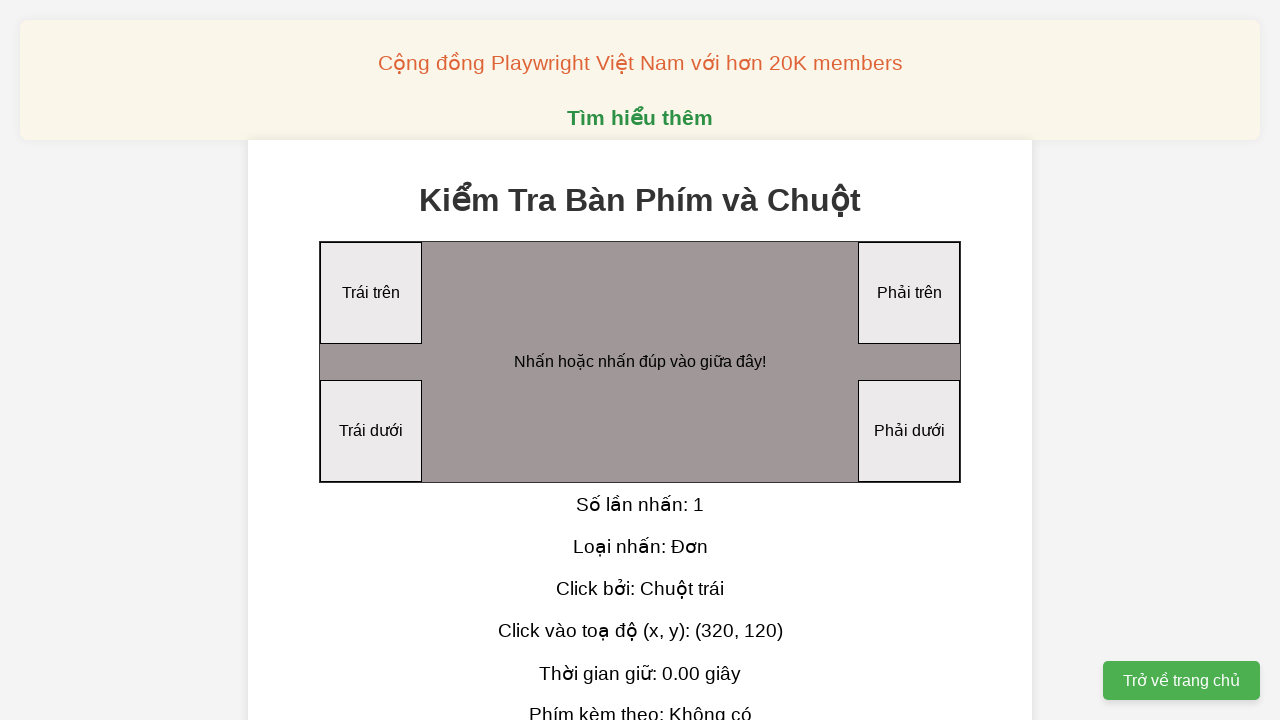